Tests the contact form functionality by filling in name, email, subject, and message fields, then submitting and handling the confirmation alert

Starting URL: https://shopdemo.e-junkie.com/

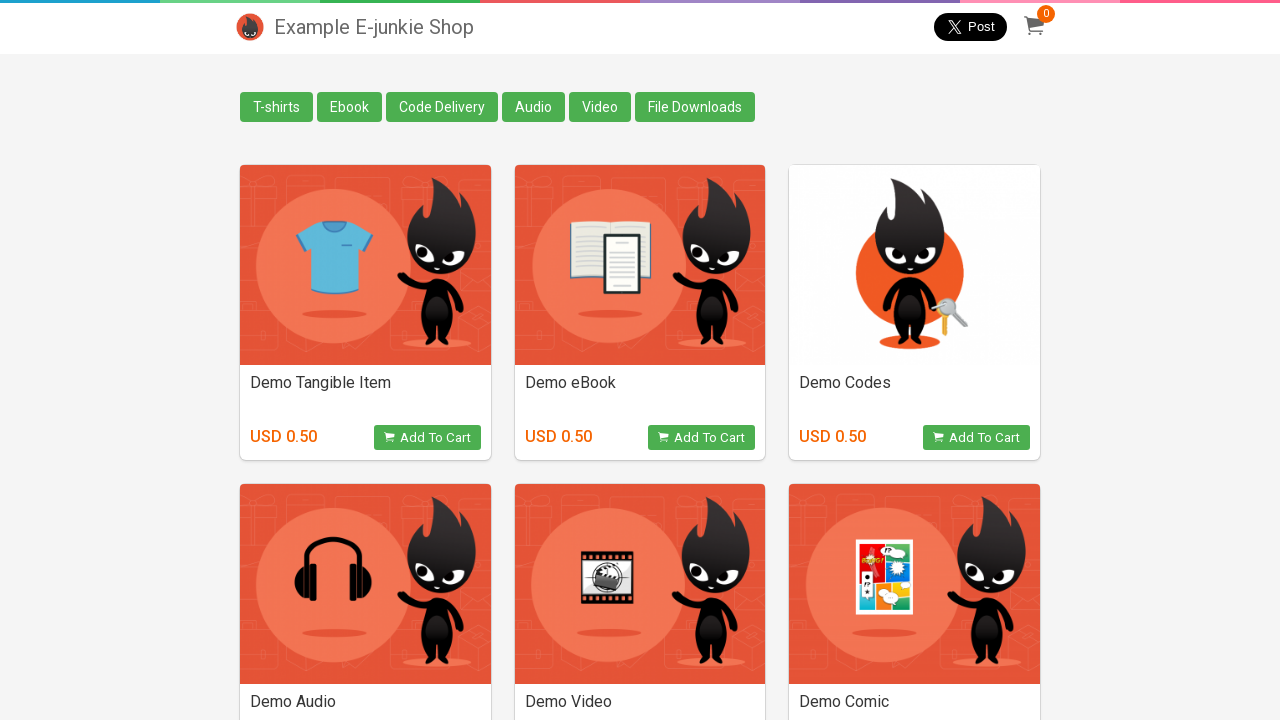

Clicked Contact Us link at (250, 690) on a.contact
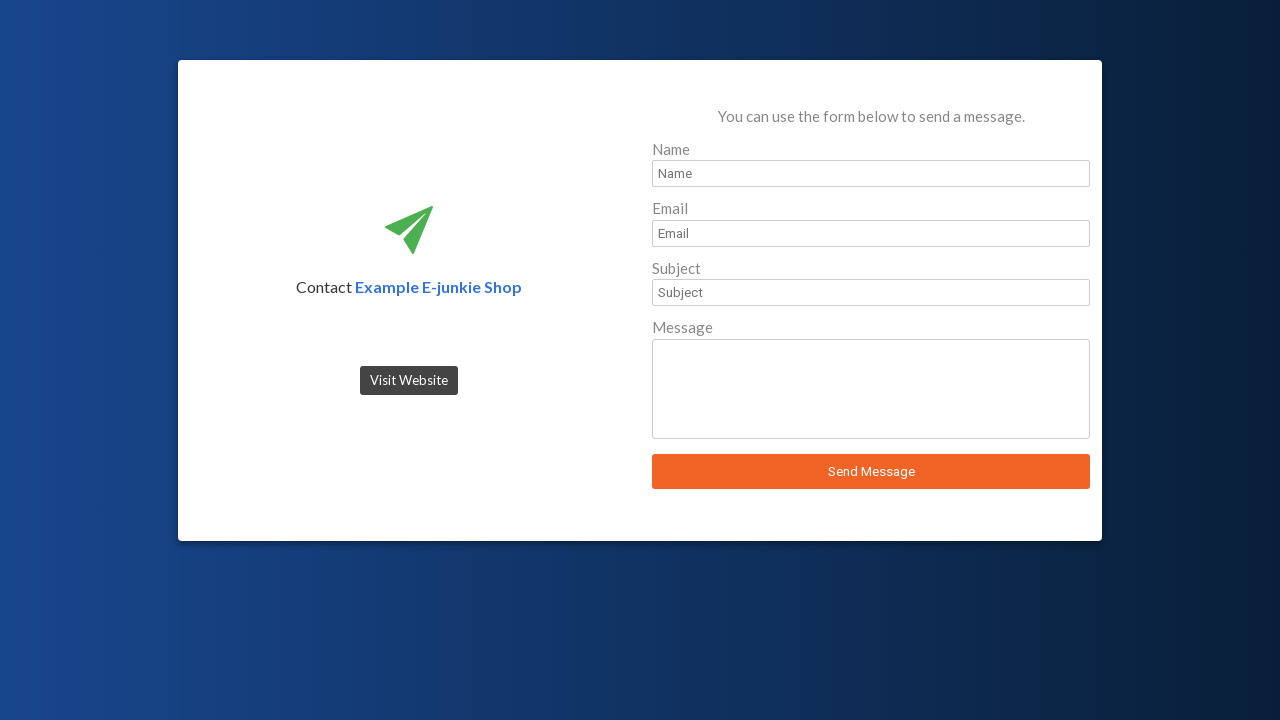

Filled name field with 'TestUser Group' on #sender_name
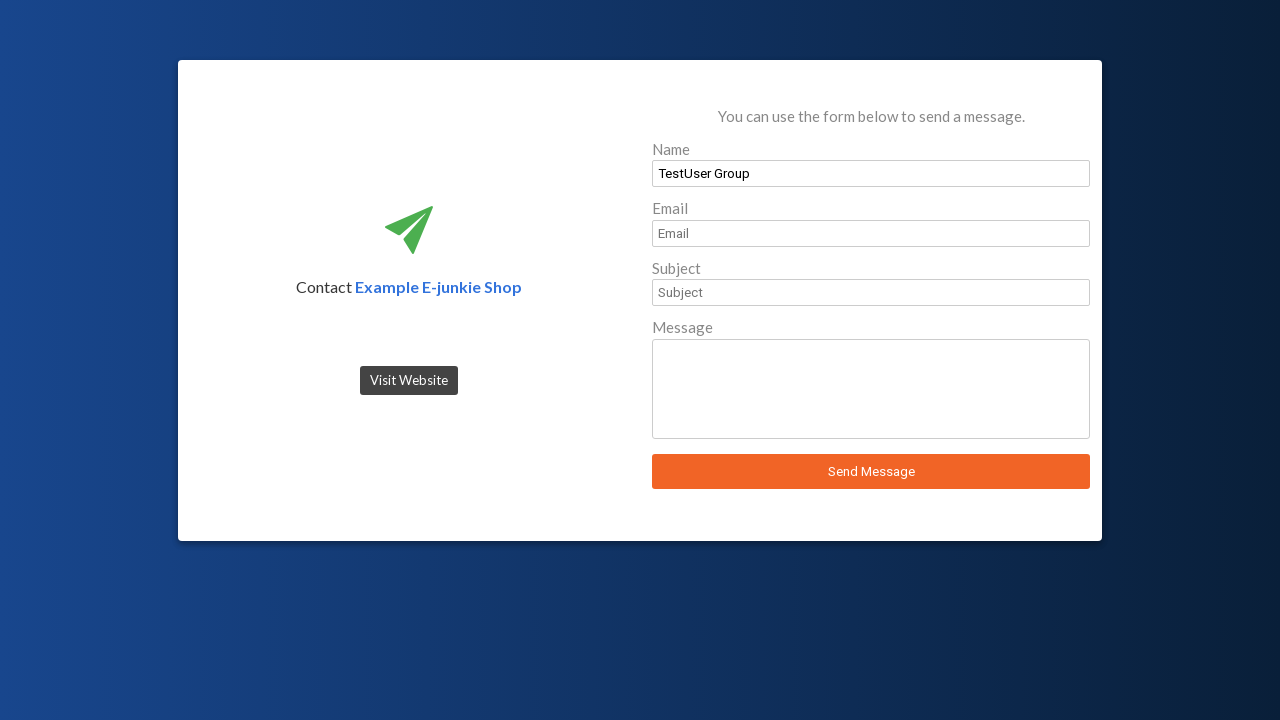

Filled email field with 'testcontact@example.com' on #sender_email
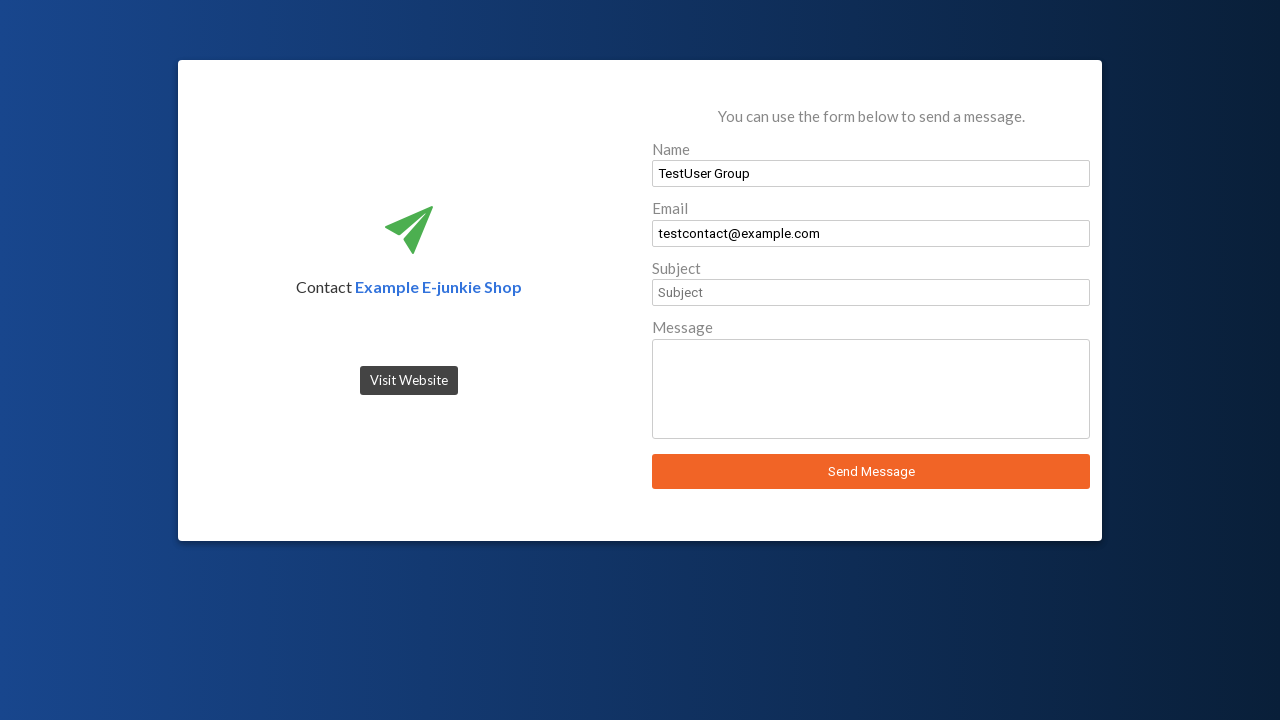

Filled subject field with 'Test Inquiry' on #sender_subject
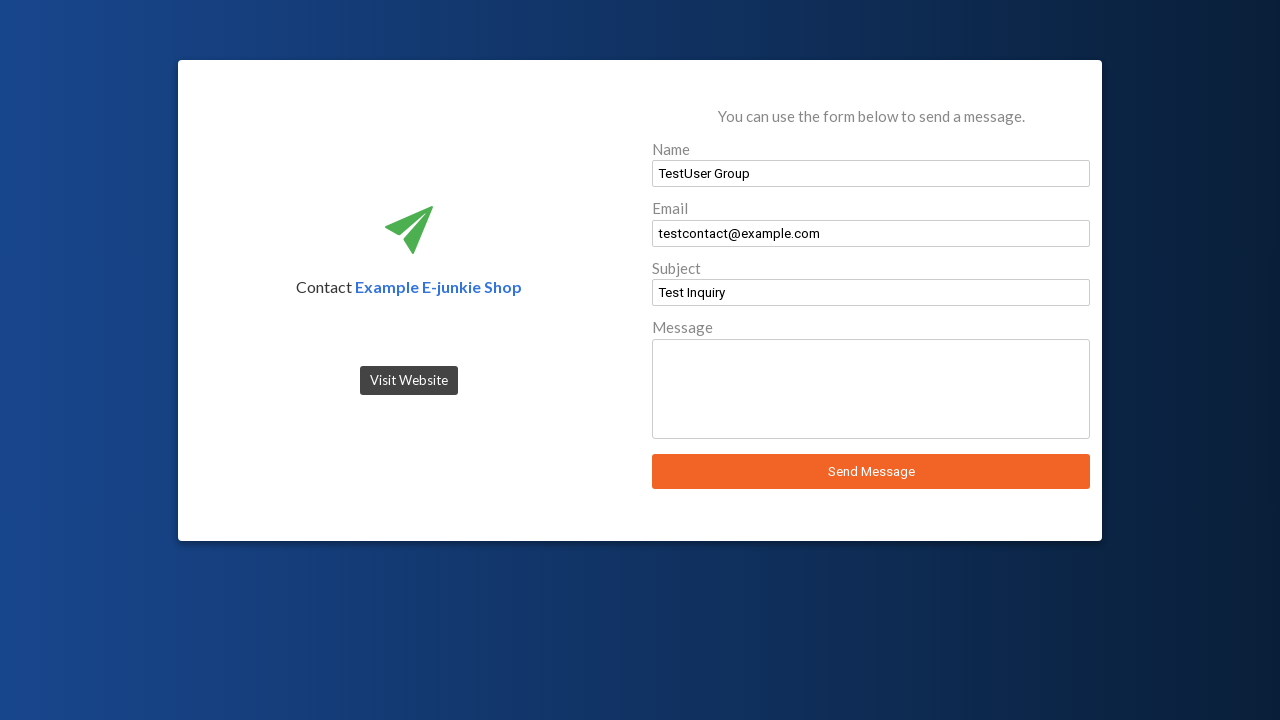

Filled message field with test message on #sender_message
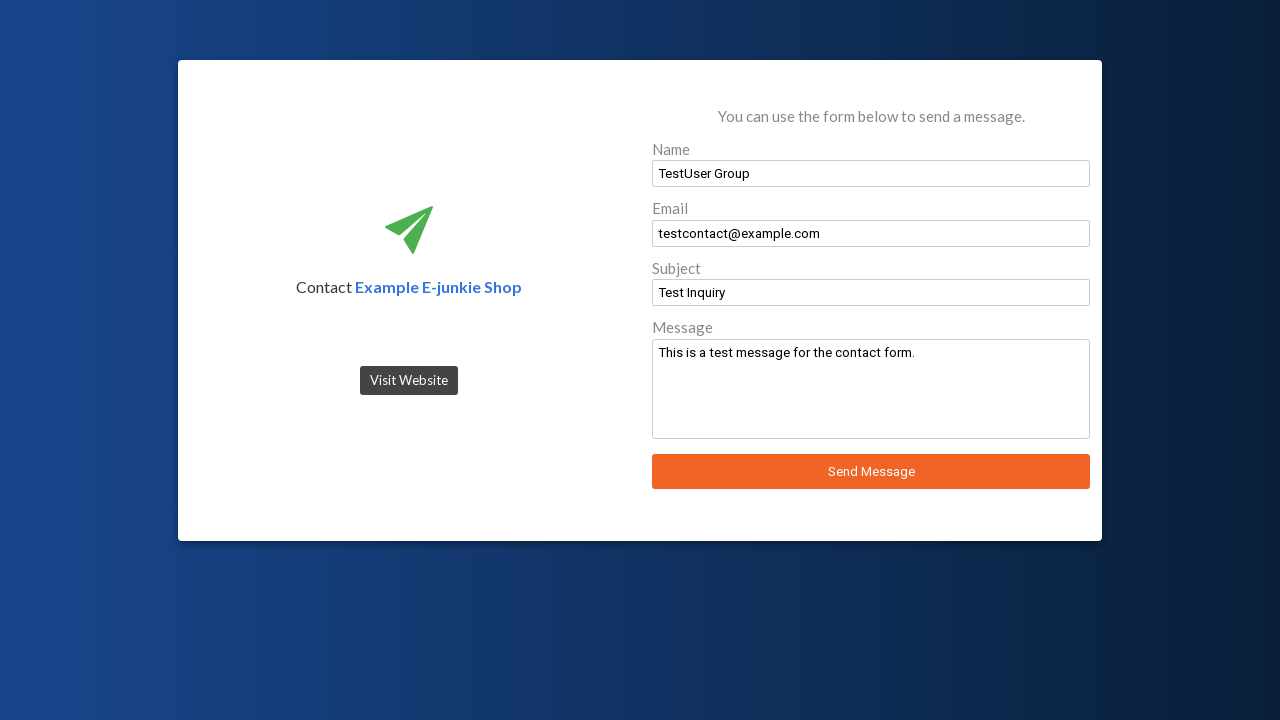

Set up dialog handler to auto-accept alerts
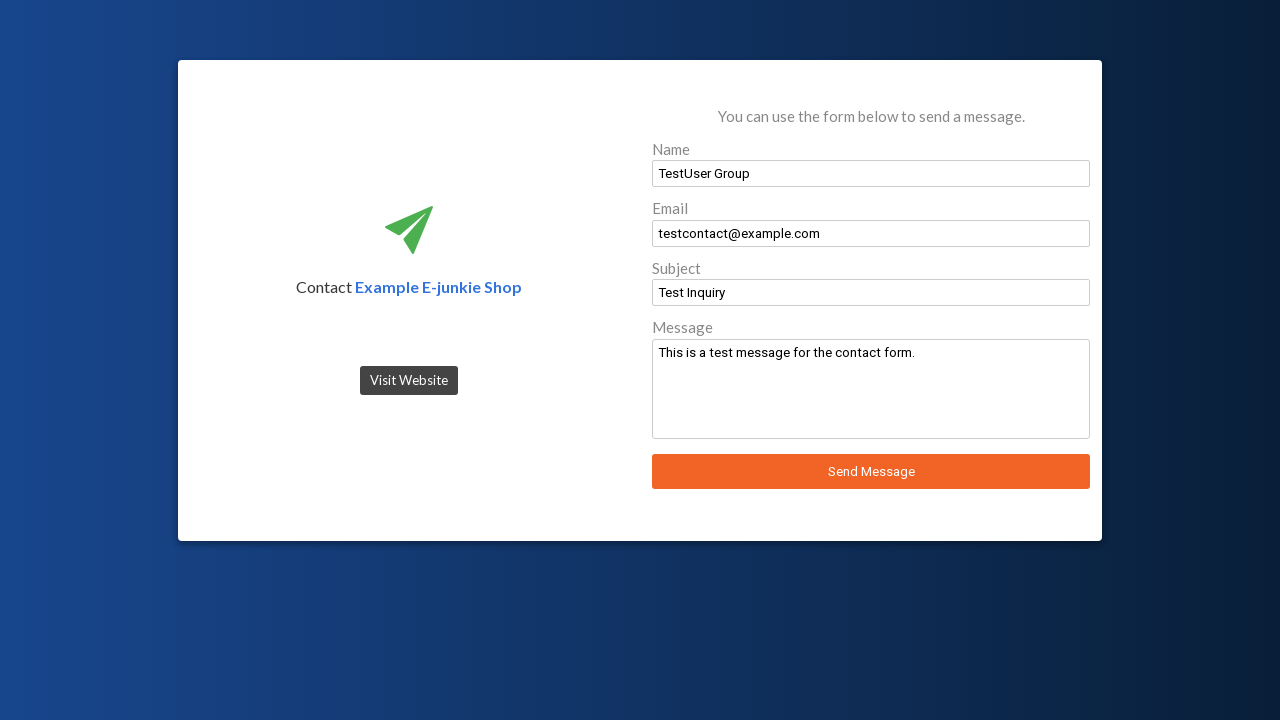

Clicked send message button to submit contact form at (871, 472) on #send_message_button
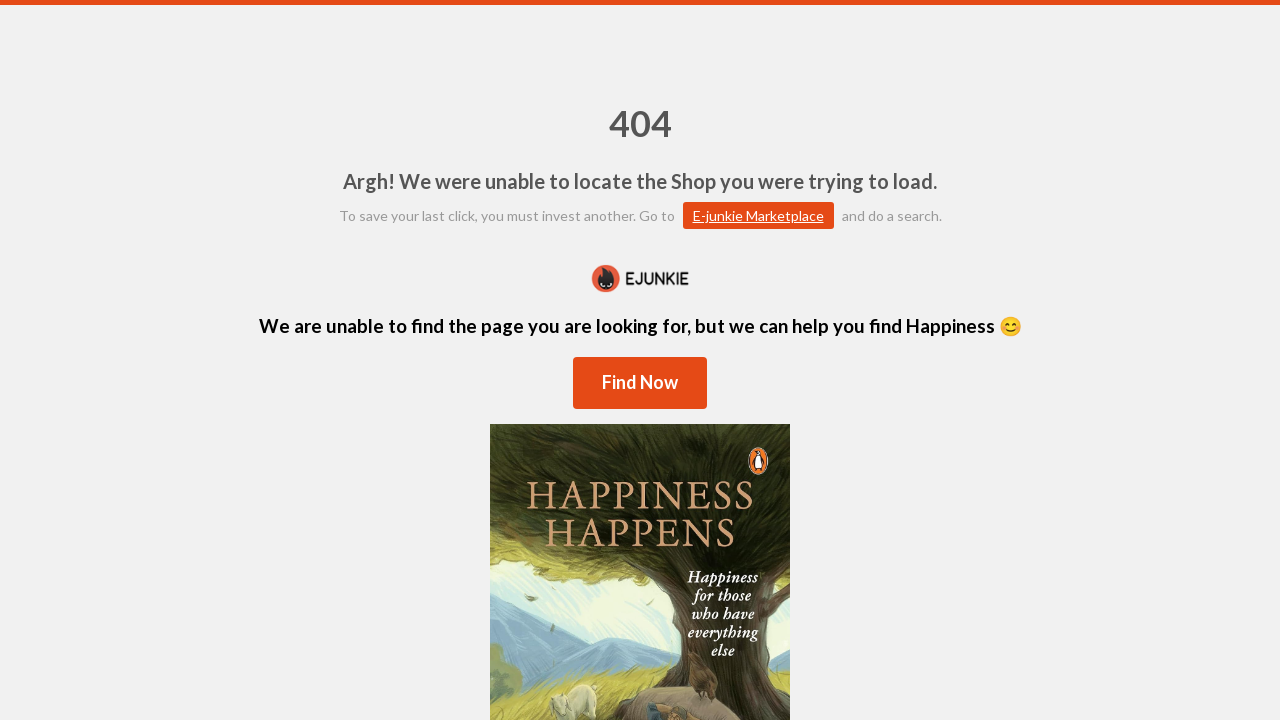

Waited 3 seconds for confirmation alert to appear
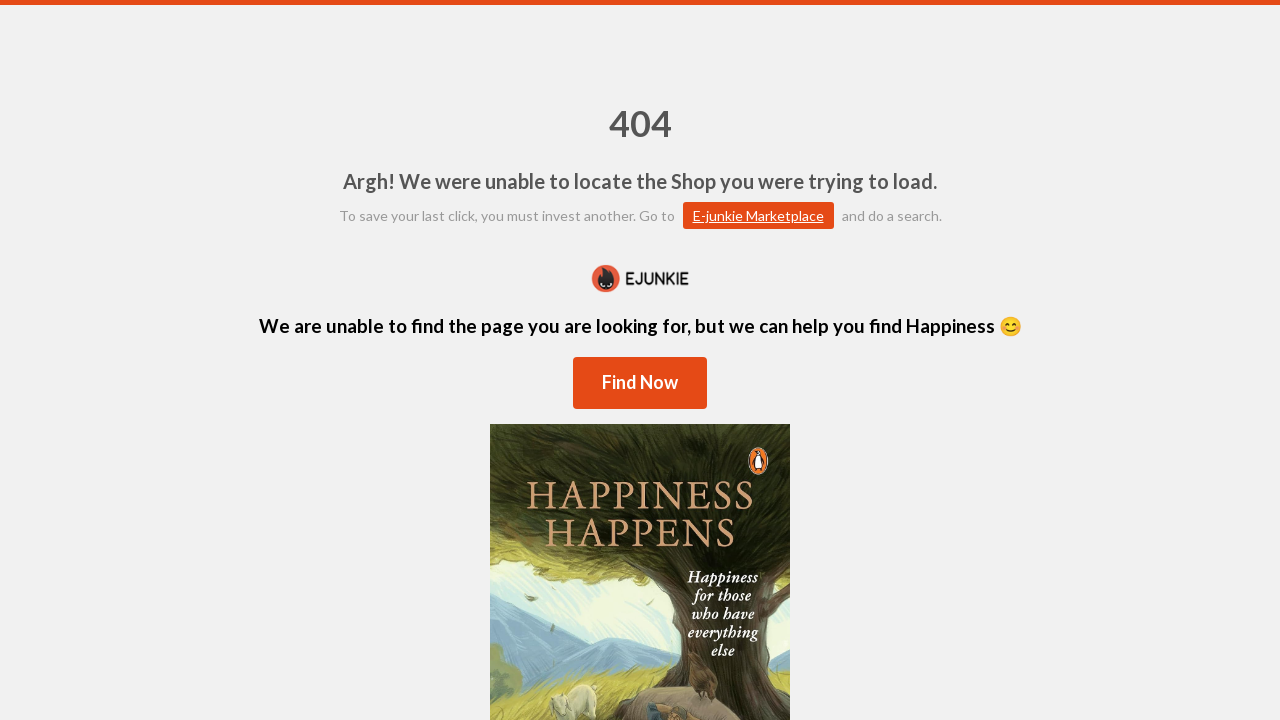

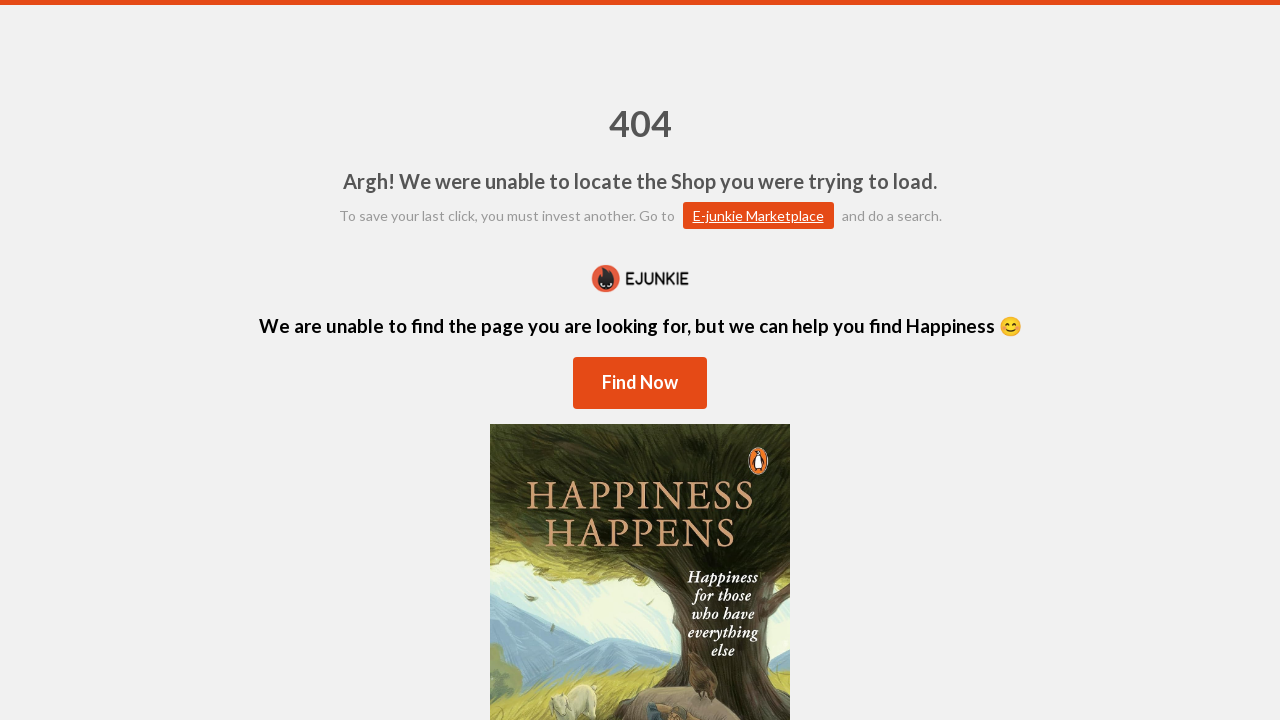